Tests resizable element by dragging the resize handle

Starting URL: https://demoqa.com/resizable

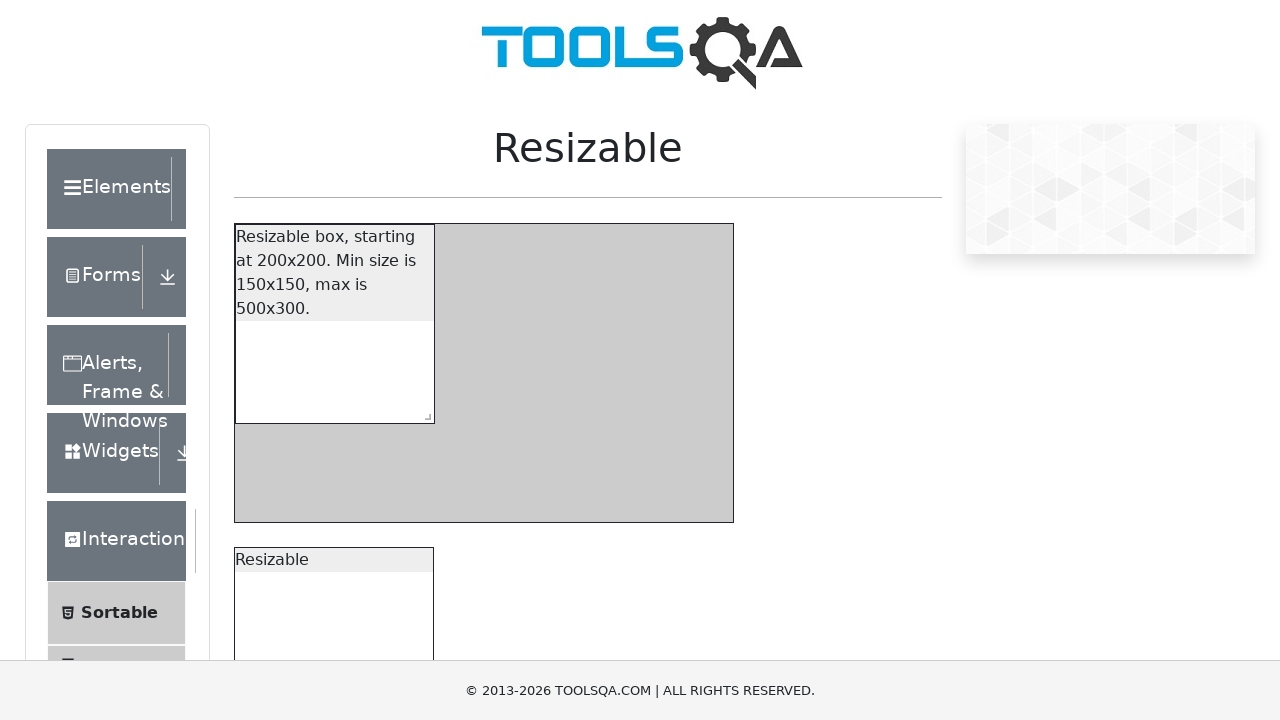

Located the southeast resize handle on the resizable element
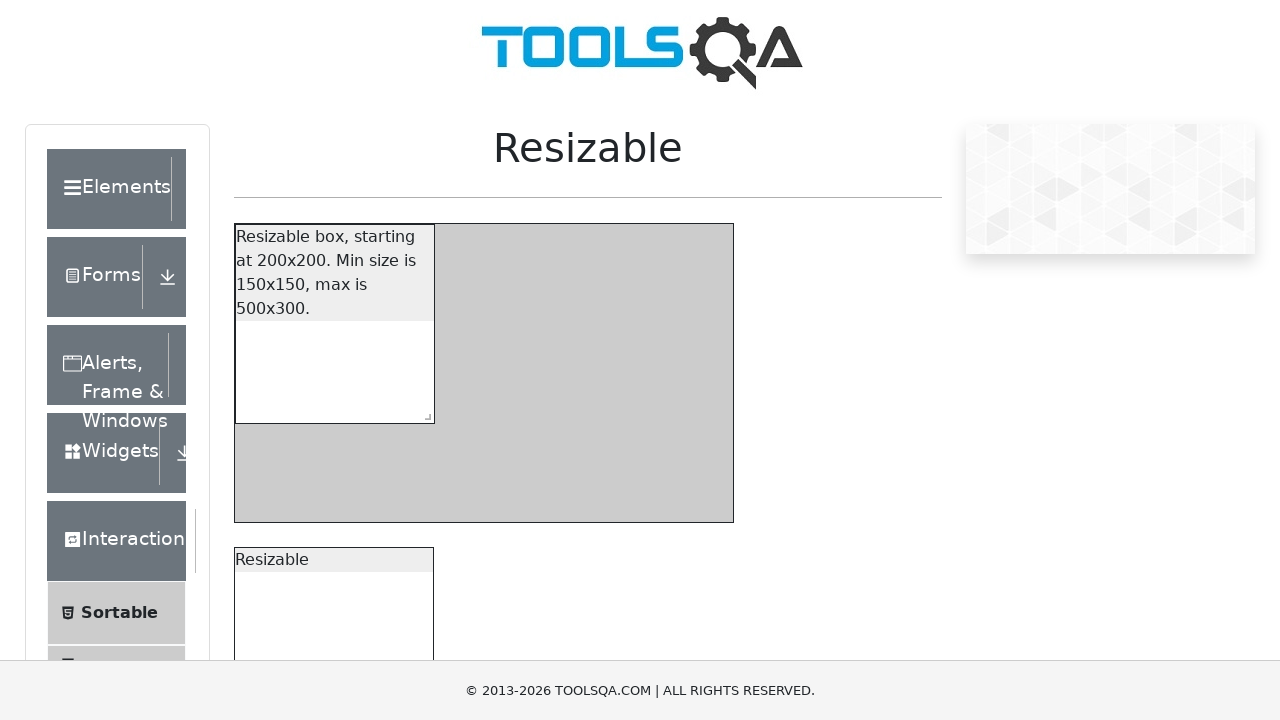

Moved mouse to the center of the resize handle at (424, 413)
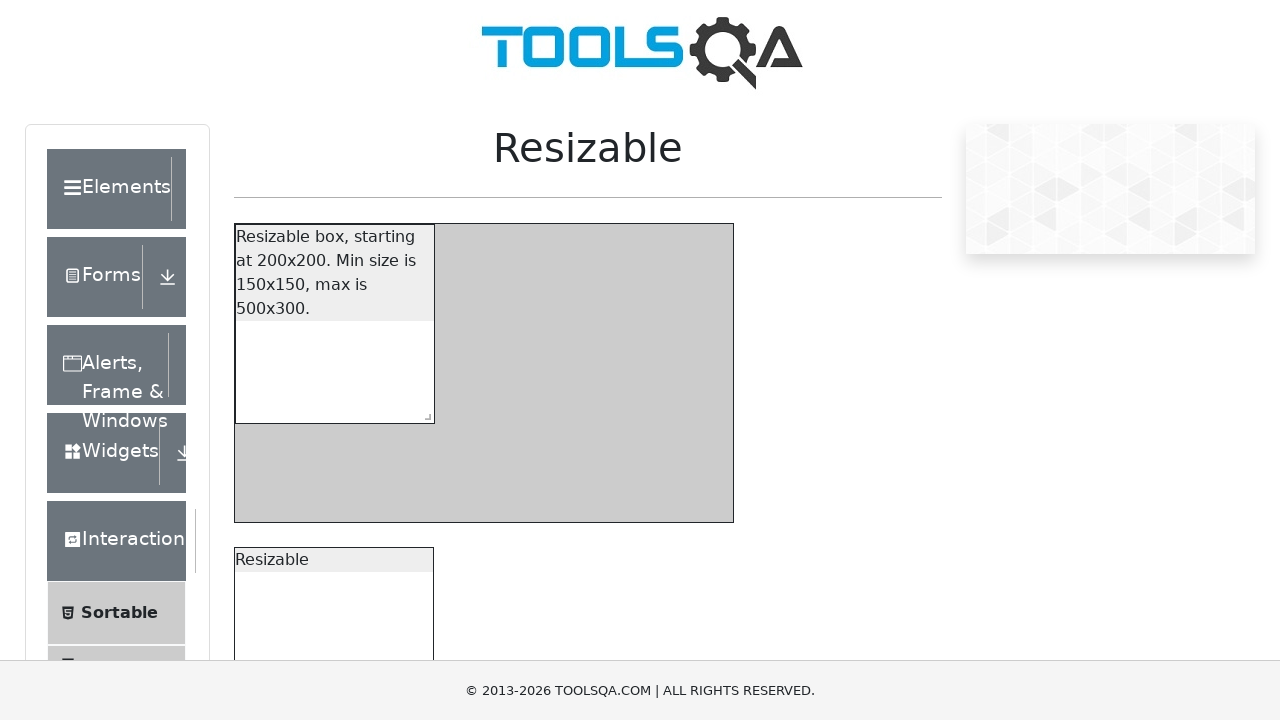

Pressed down the mouse button on the resize handle at (424, 413)
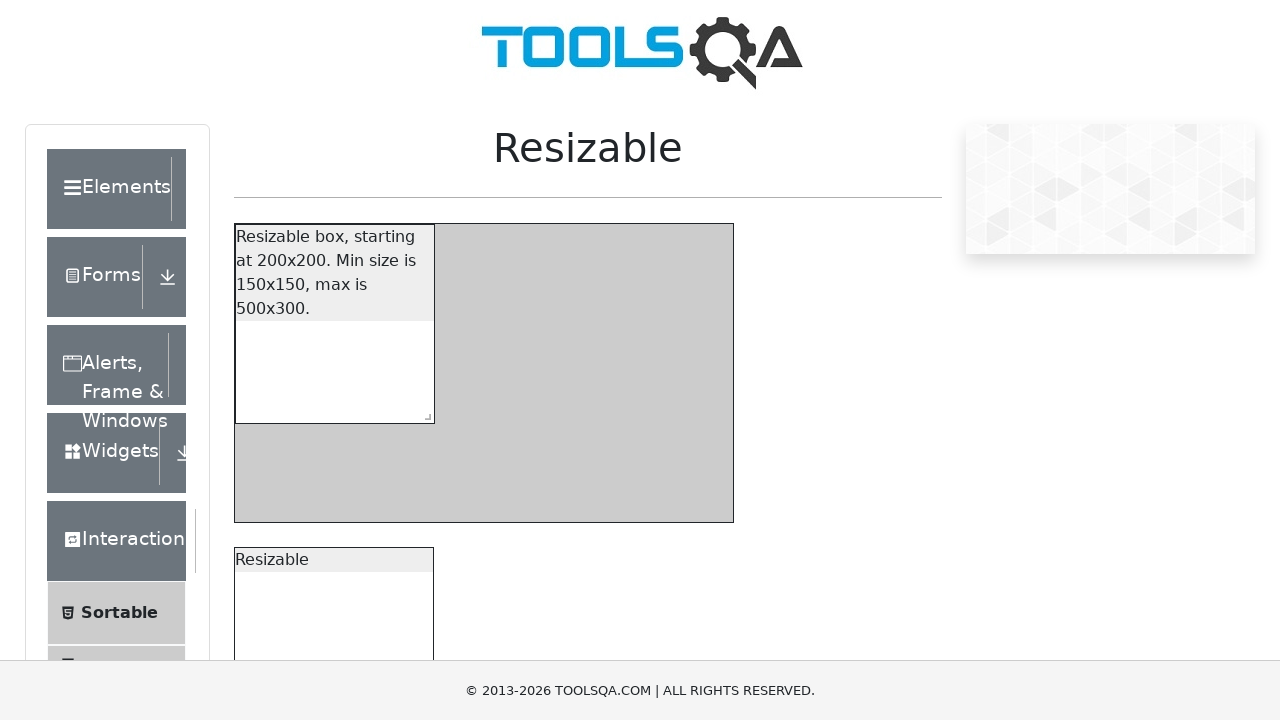

Dragged the resize handle to the right and up at (444, 413)
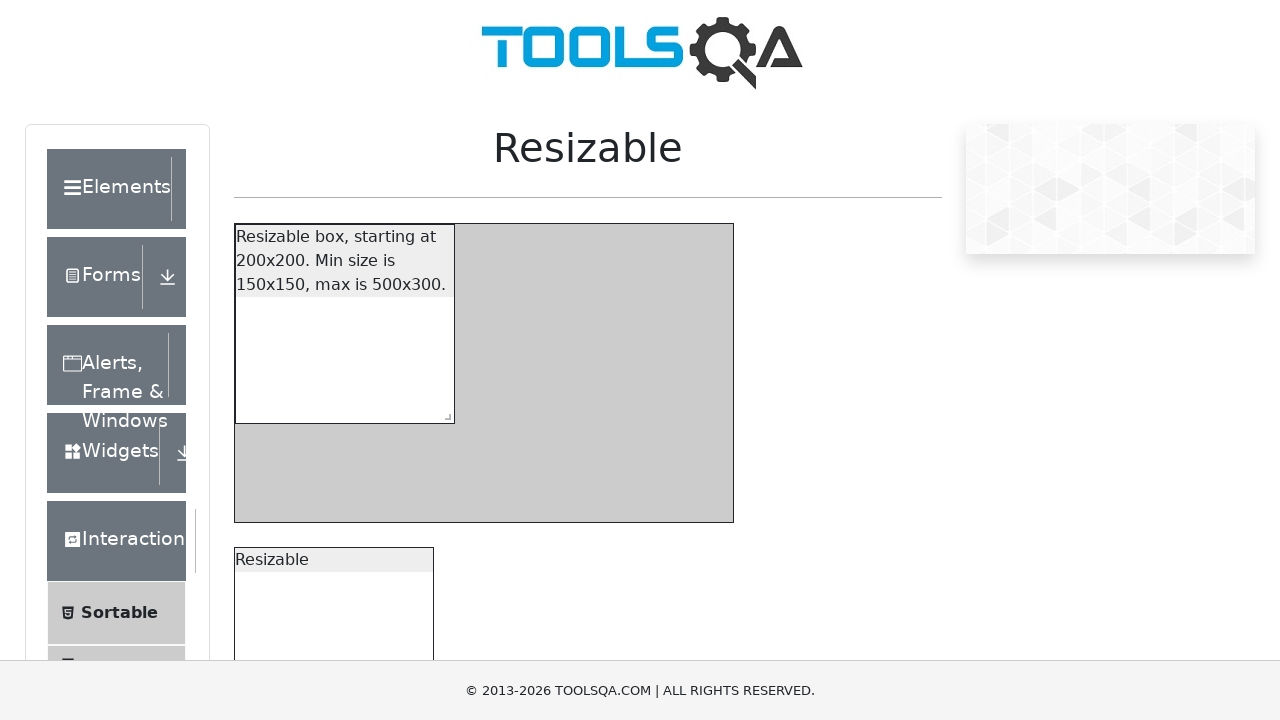

Released the mouse button to complete the resize action at (444, 413)
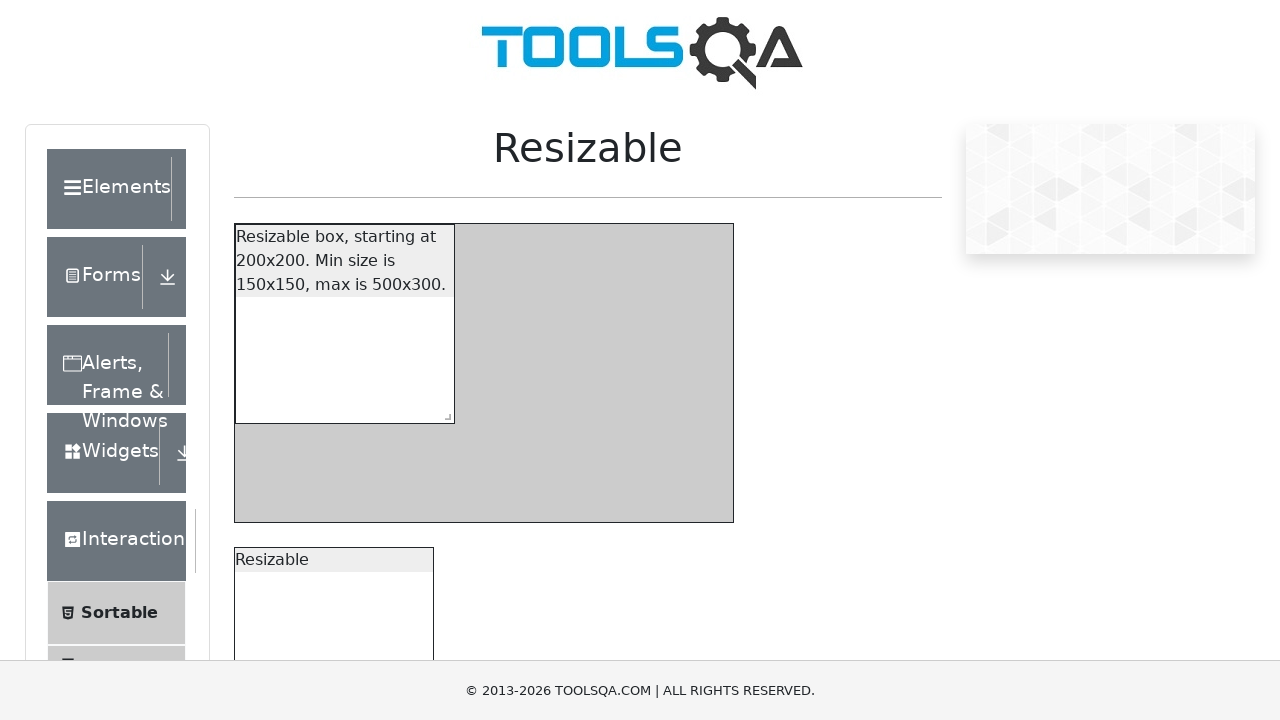

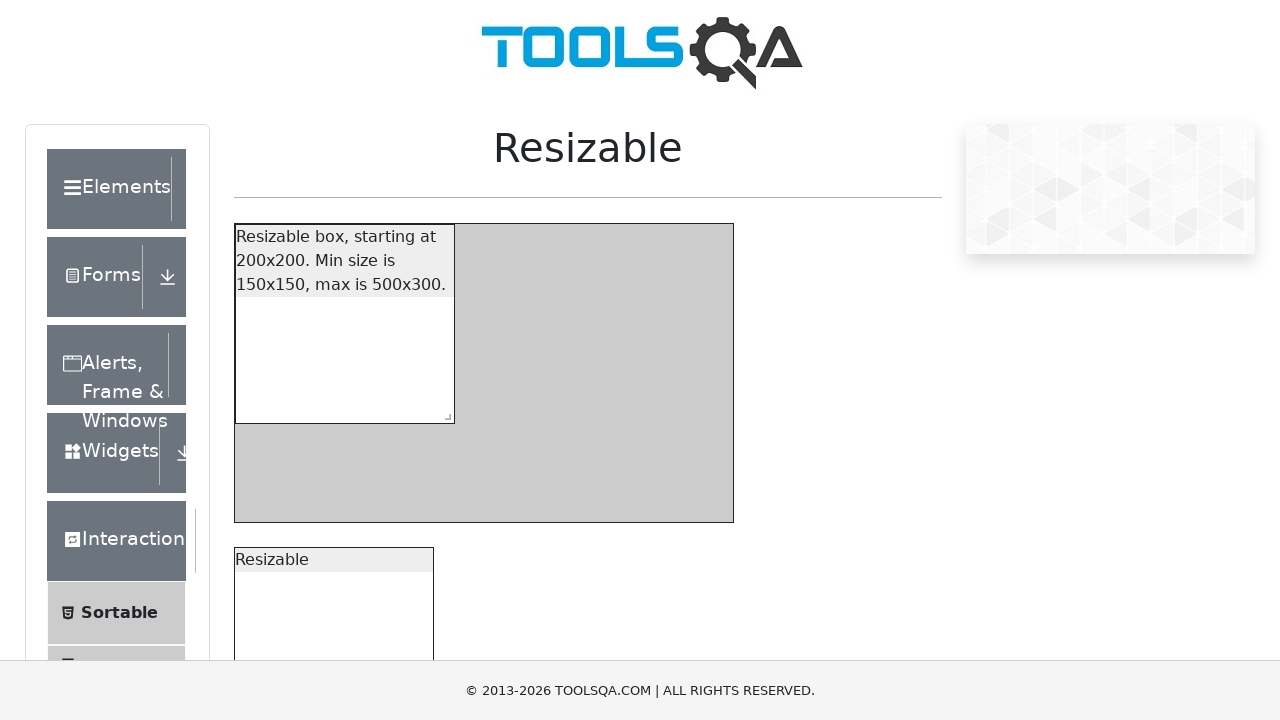